Tests various form elements including checkboxes, static dropdown, autocomplete field, visibility toggle of textbox, and radio buttons on the automation practice page.

Starting URL: https://rahulshettyacademy.com/AutomationPractice/

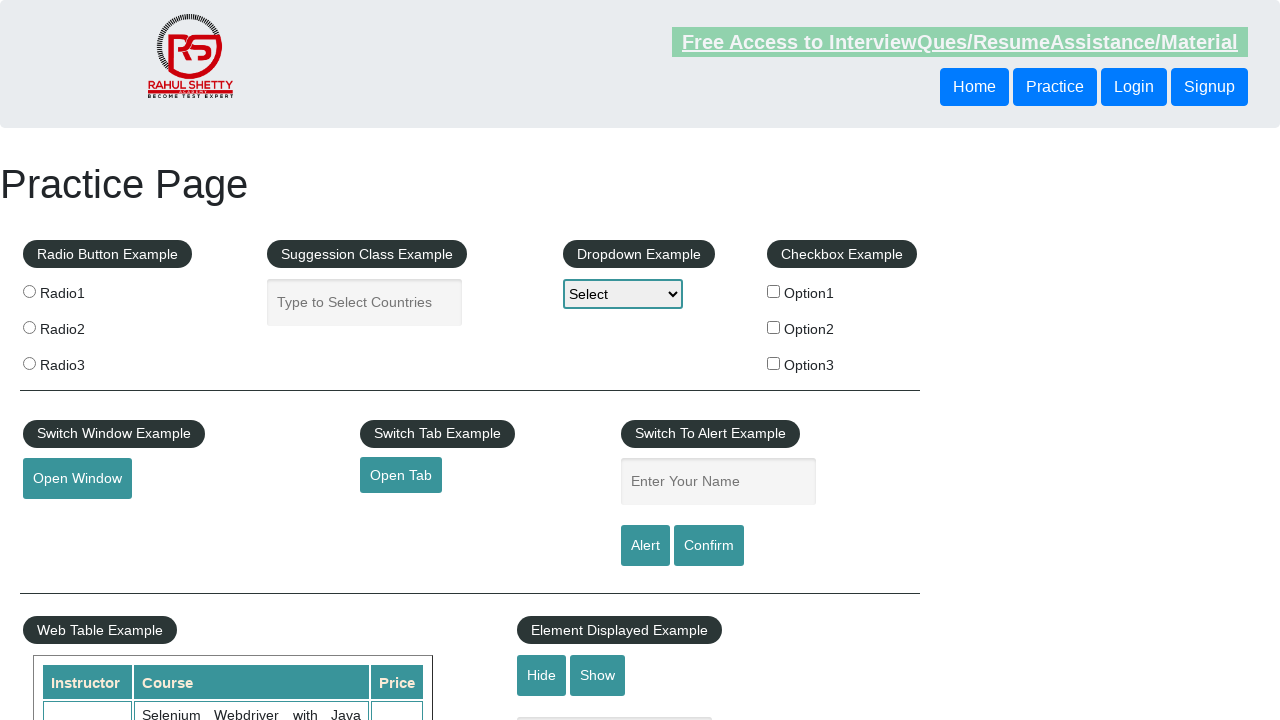

Checked checkbox option1 at (774, 291) on #checkBoxOption1
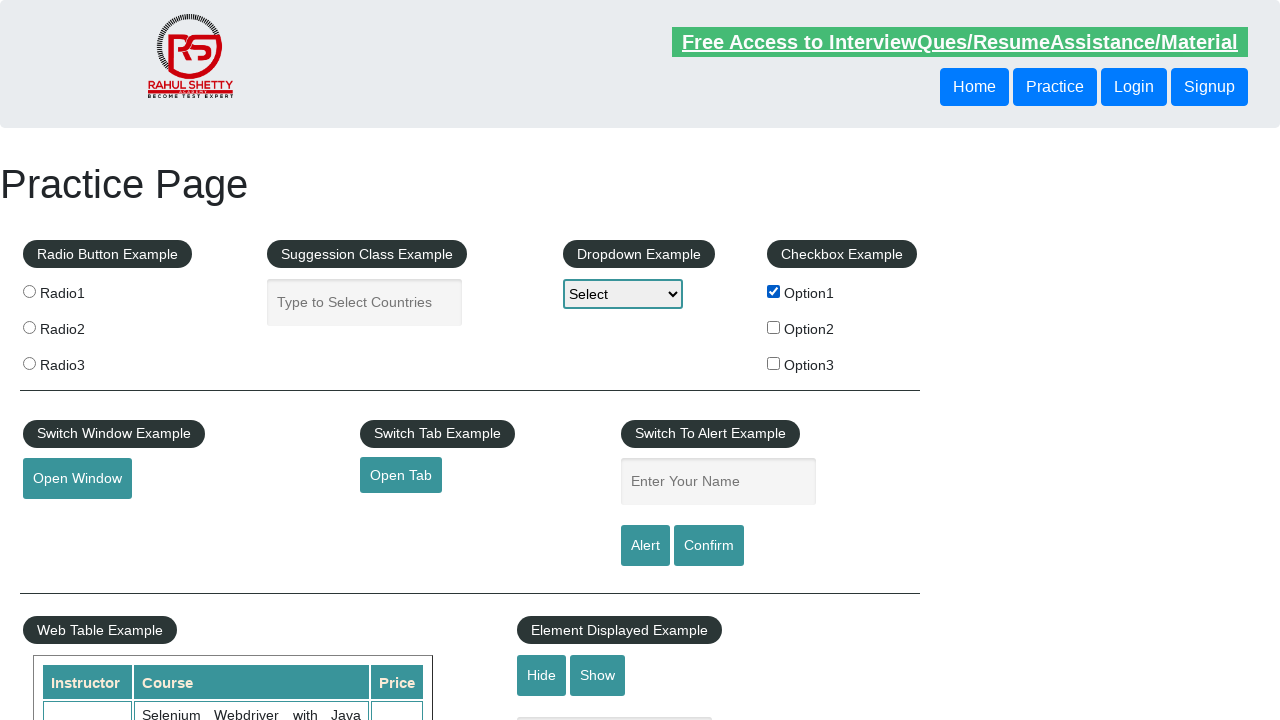

Unchecked checkbox option1 at (774, 291) on #checkBoxOption1
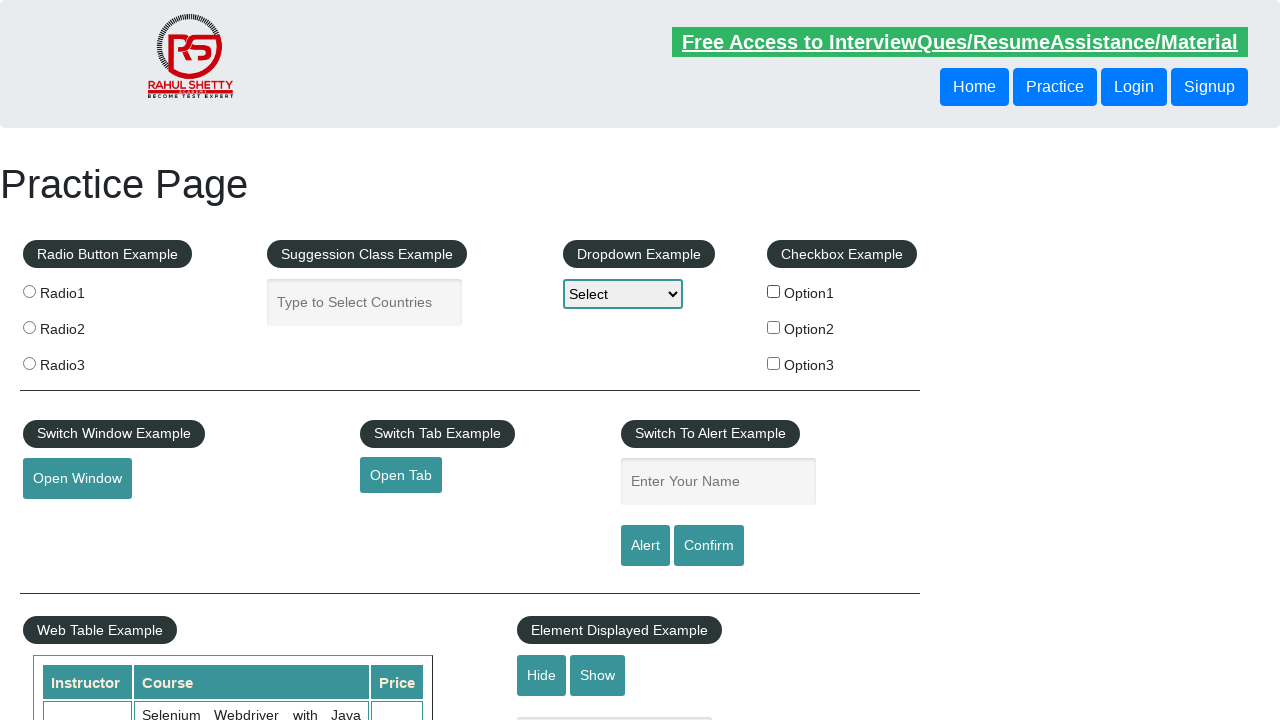

Checked checkbox option2 at (774, 327) on input[type='checkbox'][value='option2']
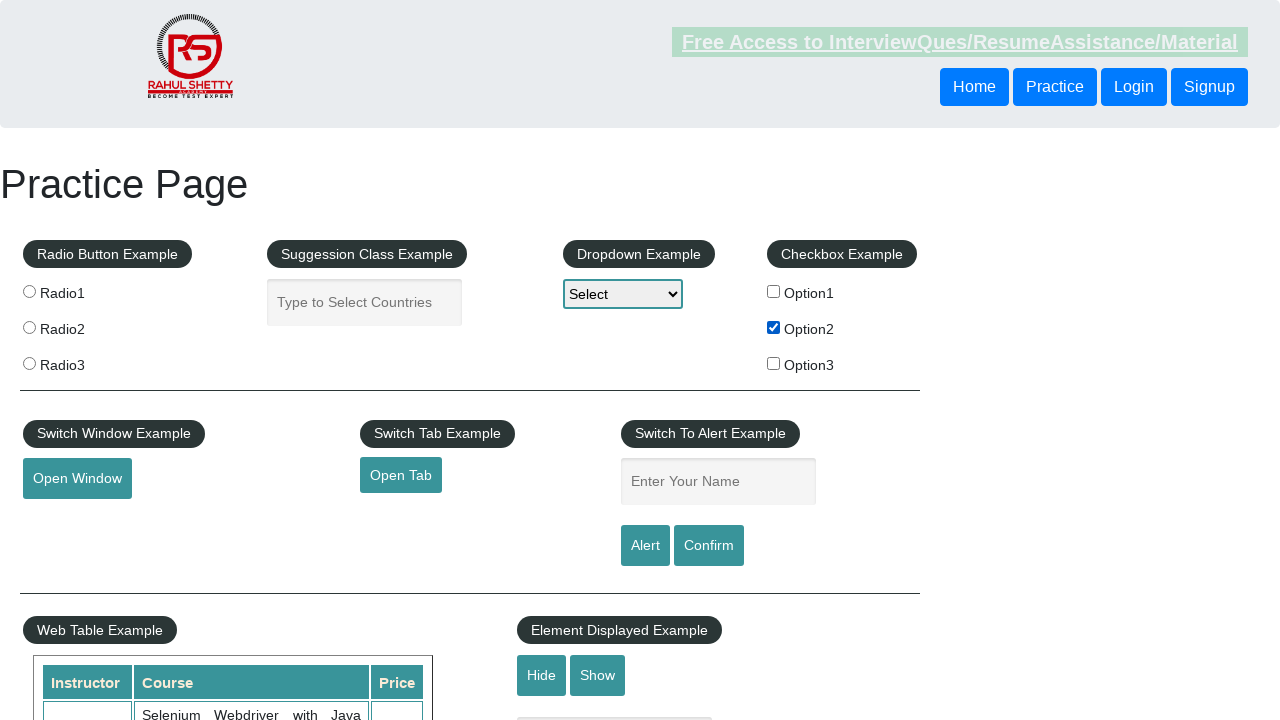

Checked checkbox option3 at (774, 363) on input[type='checkbox'][value='option3']
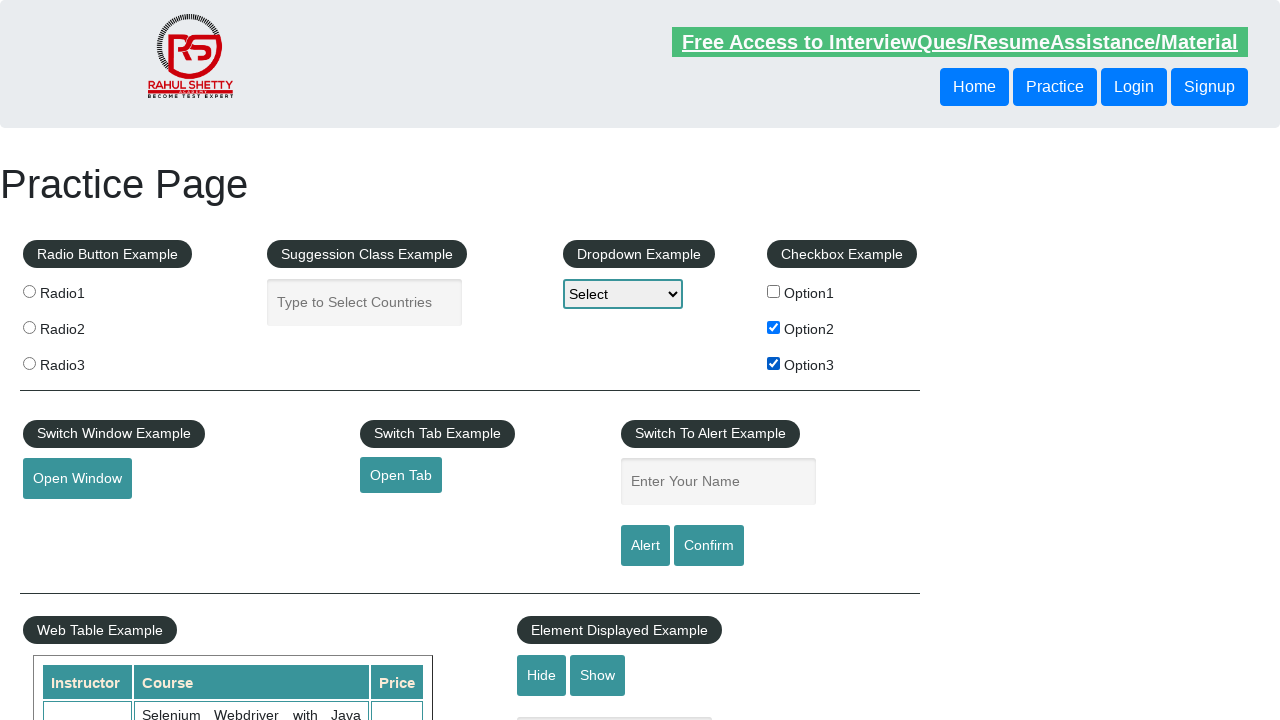

Selected option2 from static dropdown on select
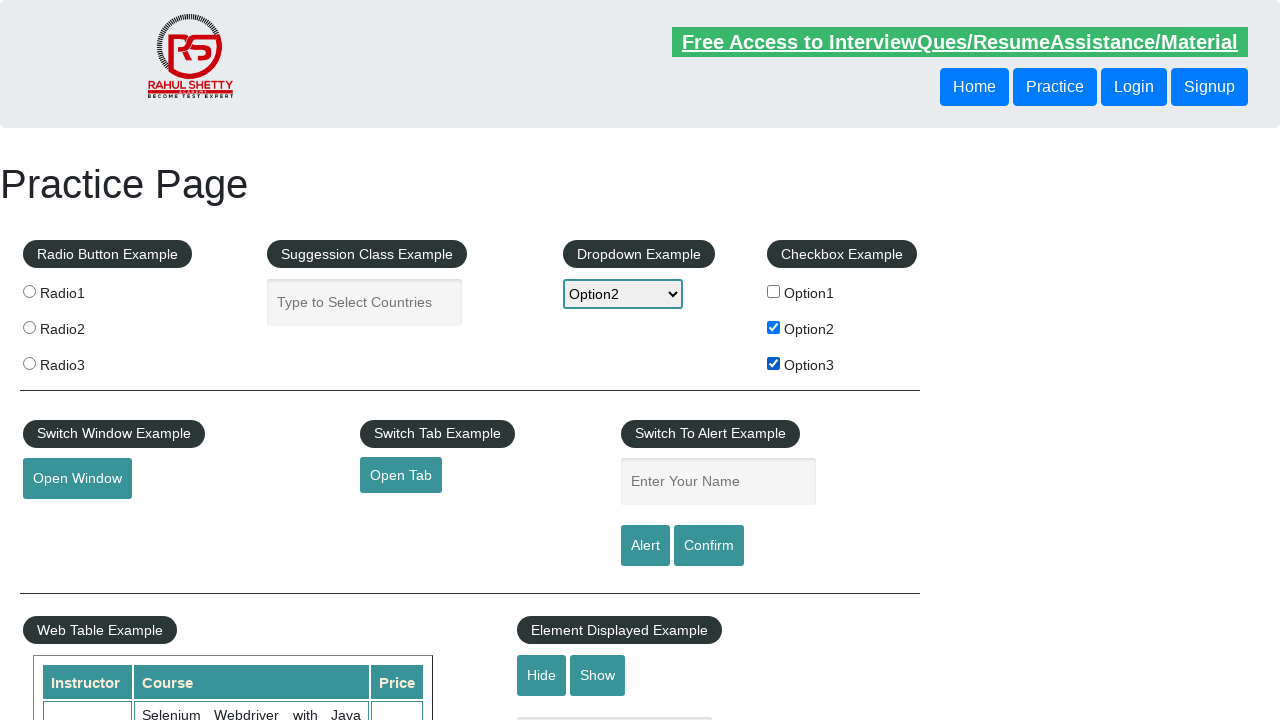

Typed 'ind' in autocomplete field on #autocomplete
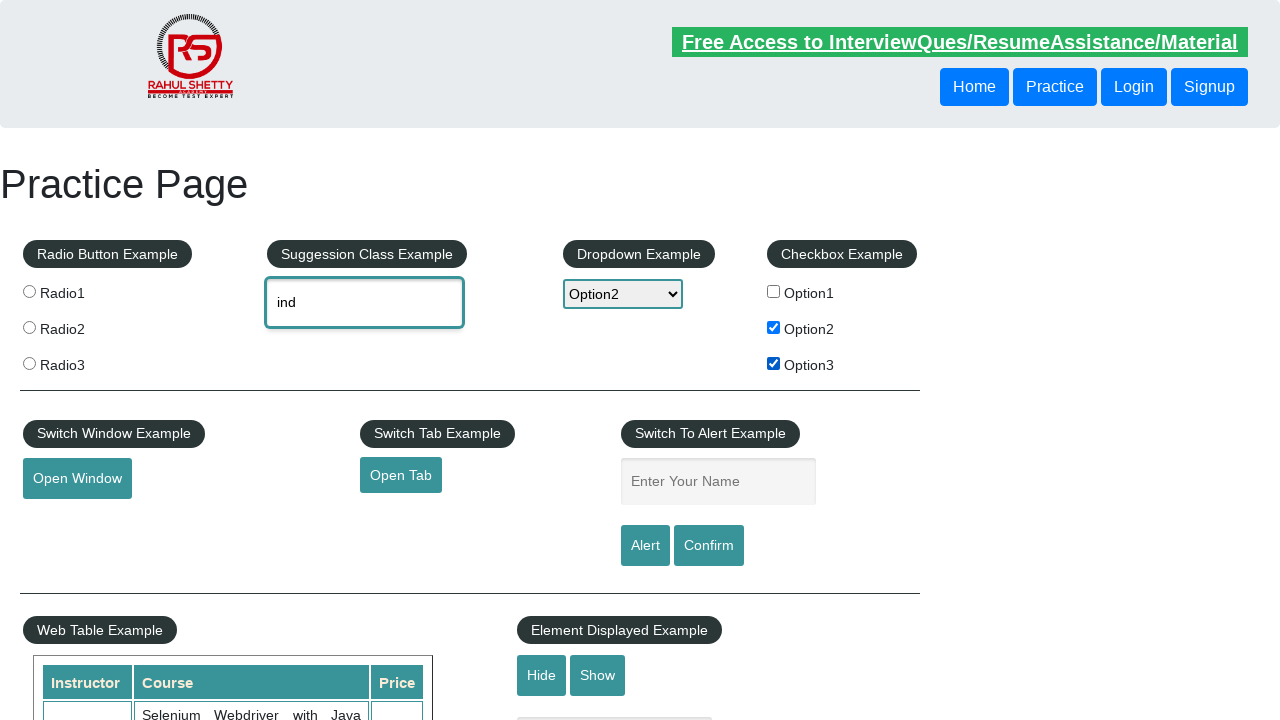

Autocomplete dropdown appeared
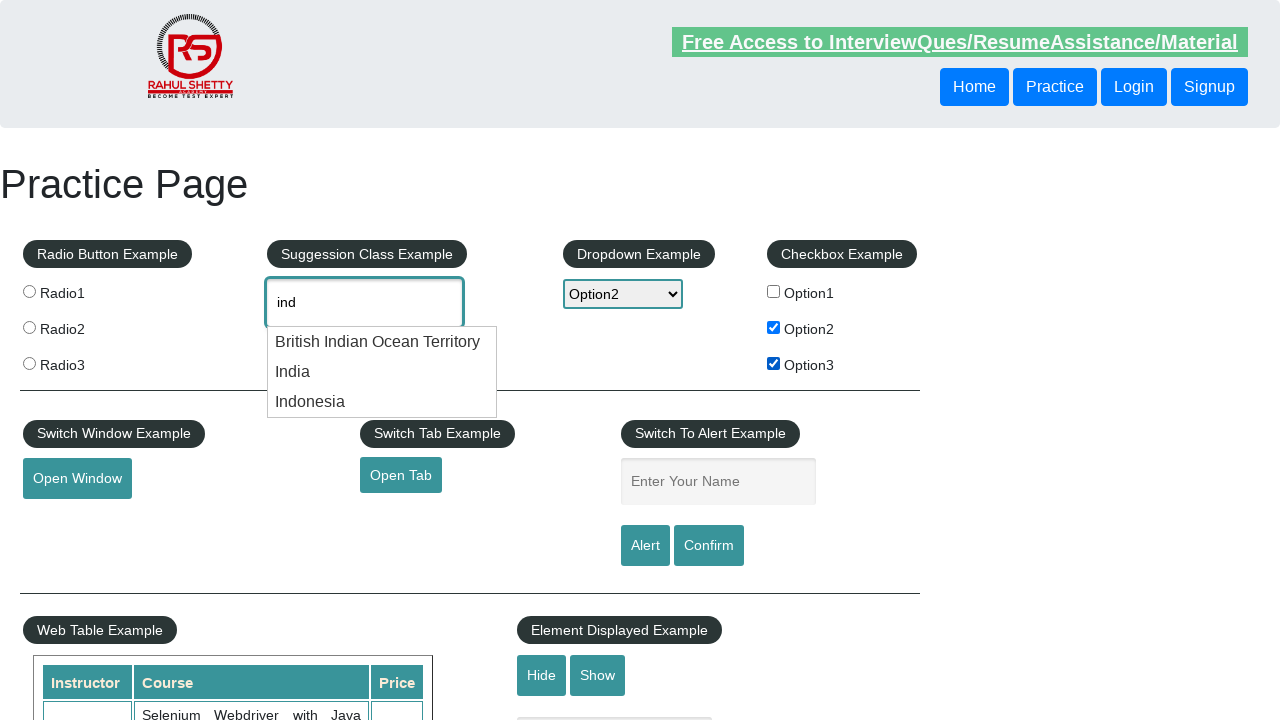

Selected India from autocomplete dropdown at (382, 372) on .ui-menu-item div >> nth=1
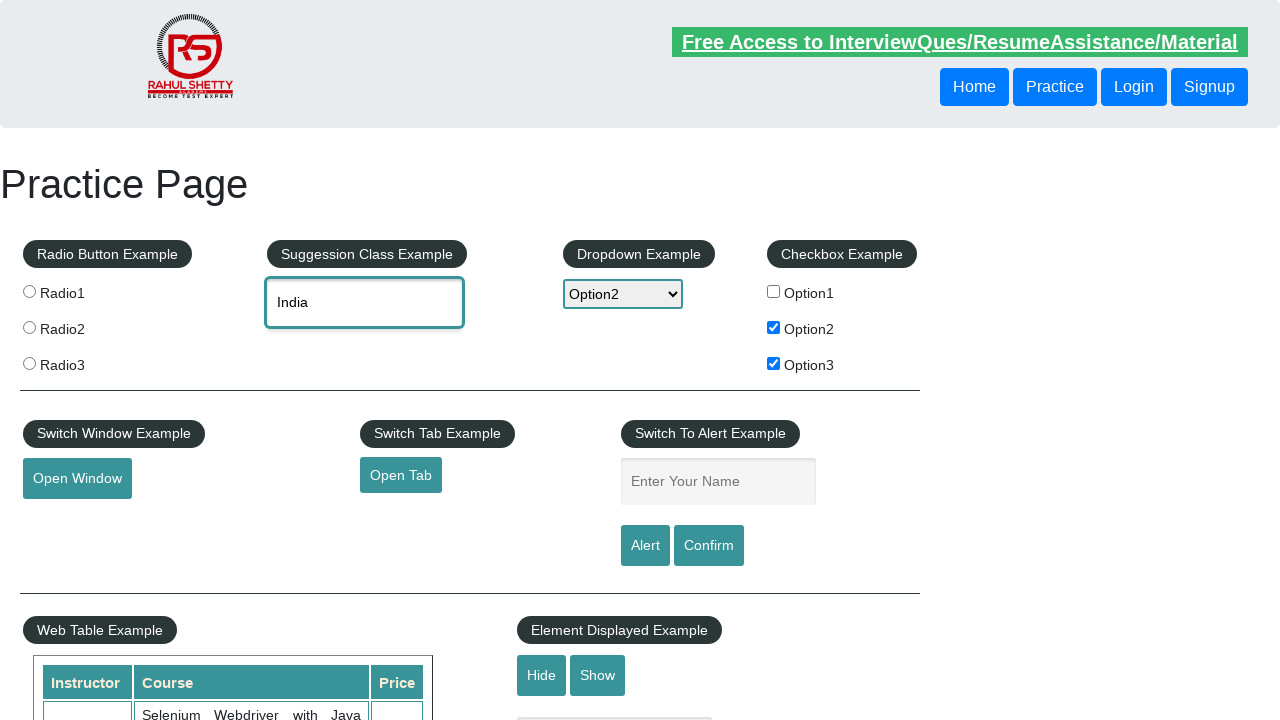

Clicked hide textbox button at (542, 675) on #hide-textbox
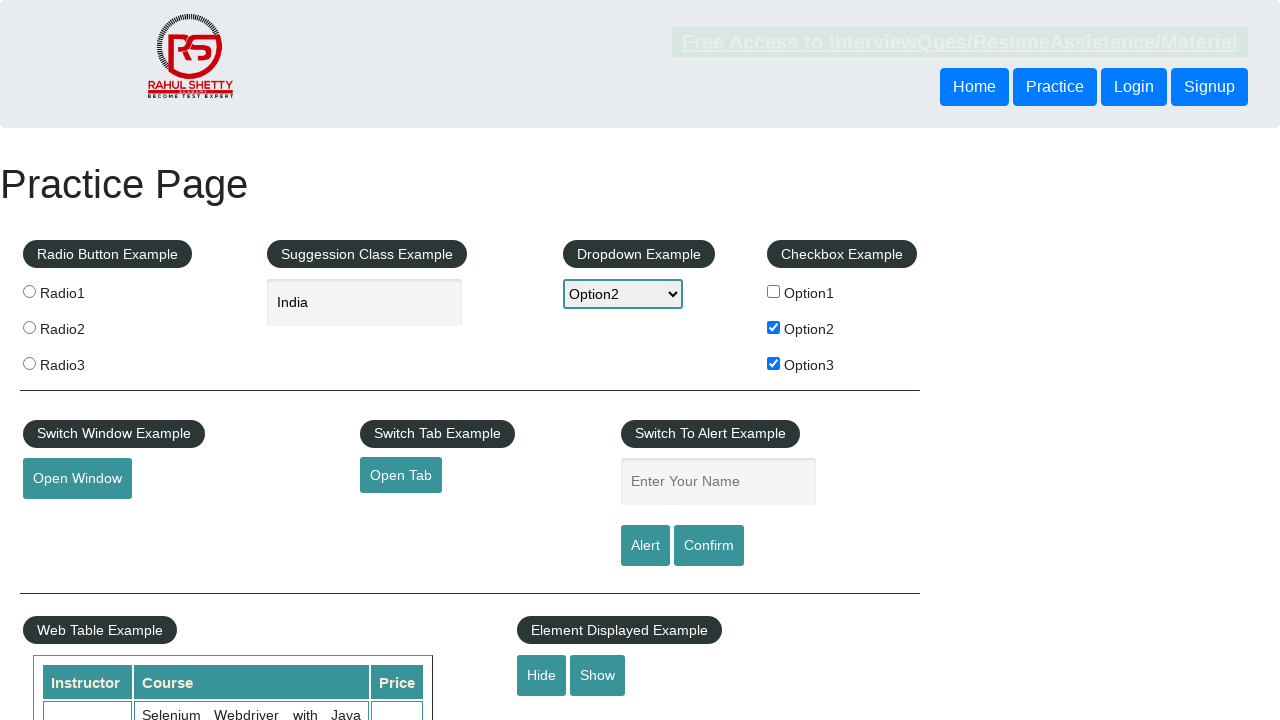

Clicked show textbox button at (598, 675) on #show-textbox
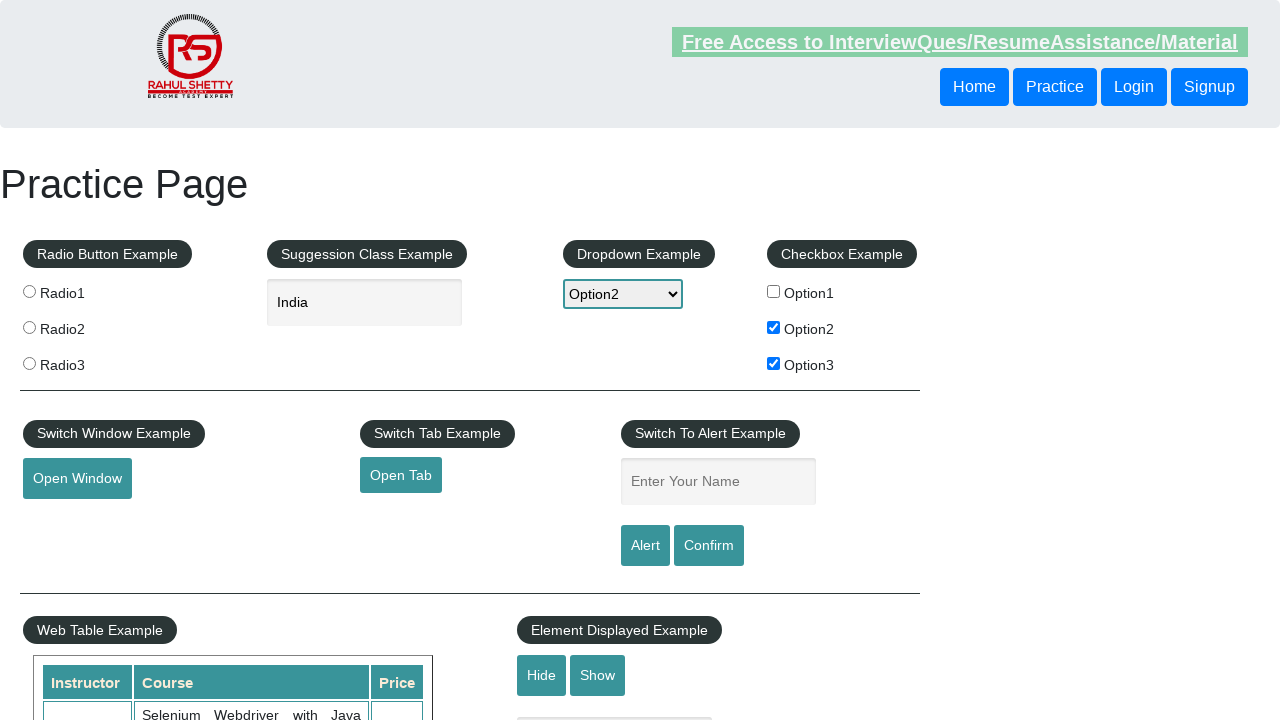

Selected radio button option radio2 at (29, 327) on input[value='radio2']
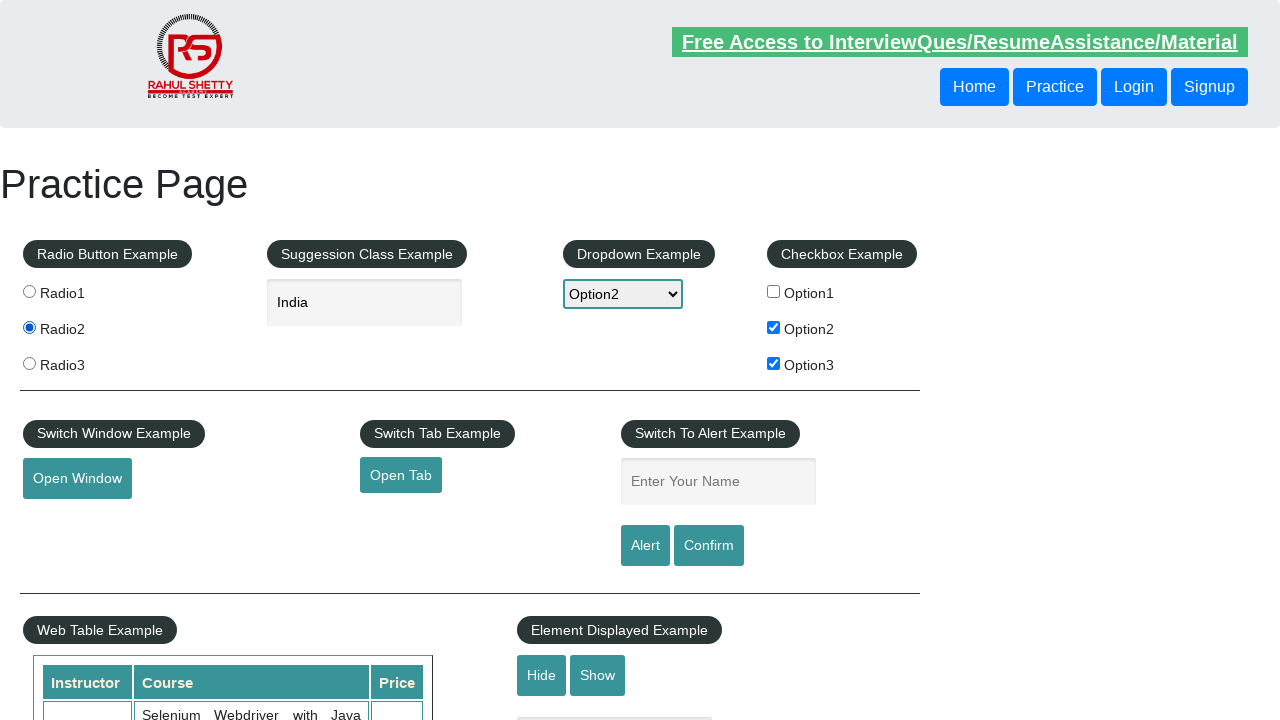

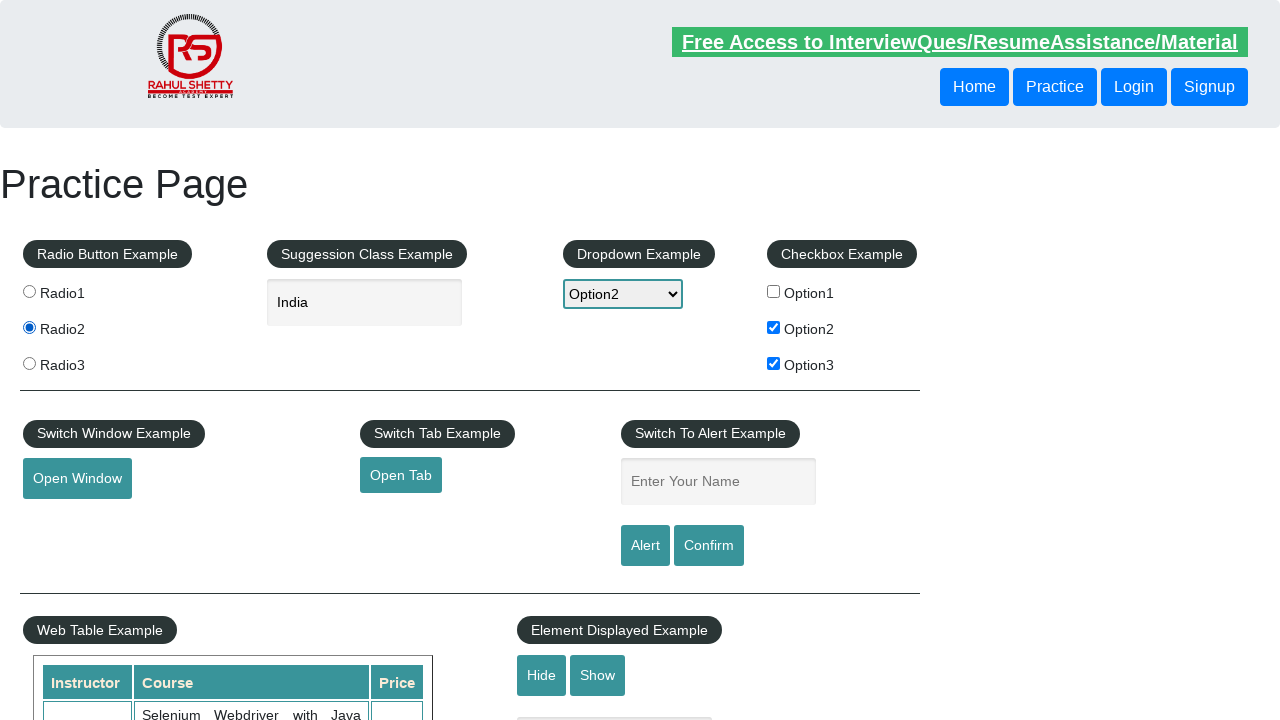